Tests the infinite scroll functionality on Ajio's men's sneakers and sports shoes category page by scrolling down and verifying that new content loads, increasing the page height.

Starting URL: https://www.ajio.com/s/footwear-4792-56591?query=%3Arelevance%3Al1l3nestedcategory%3AMen%20-%20Sneakers%20%26%20Sports%20Shoes&curated=true&curatedid=footwear-4792-56591&gridColumns=3

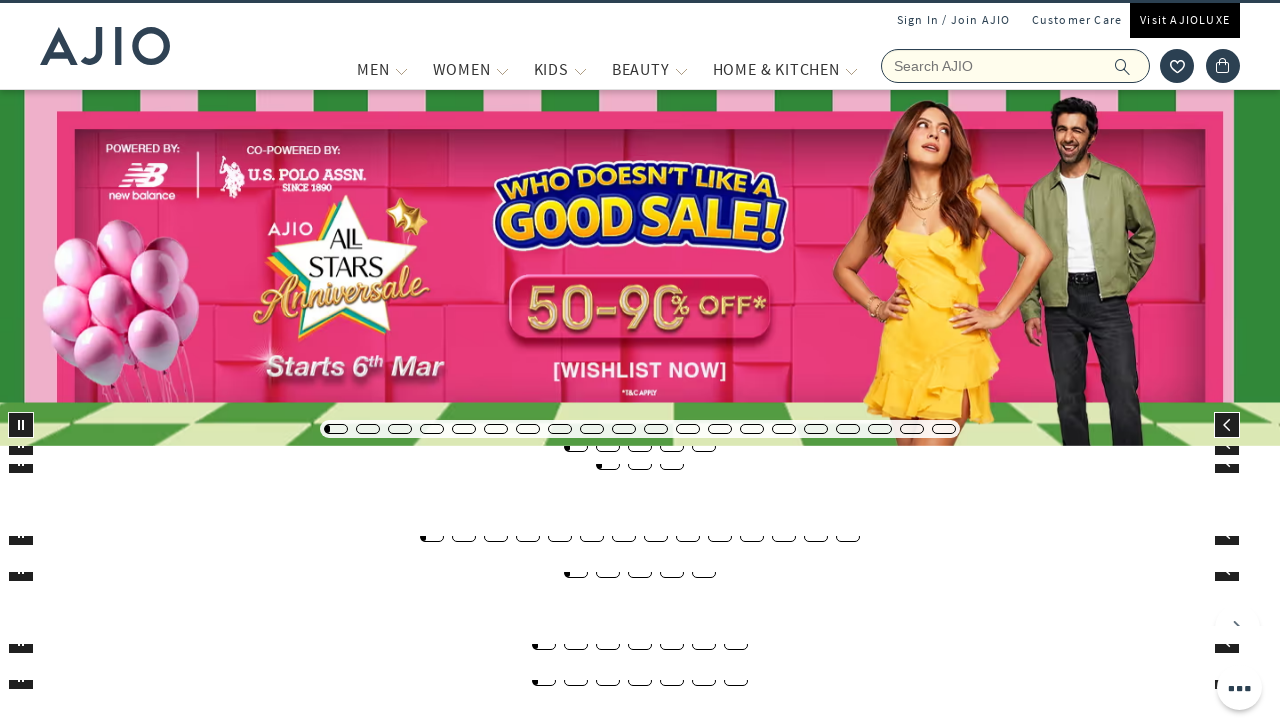

Waited for page to reach networkidle state
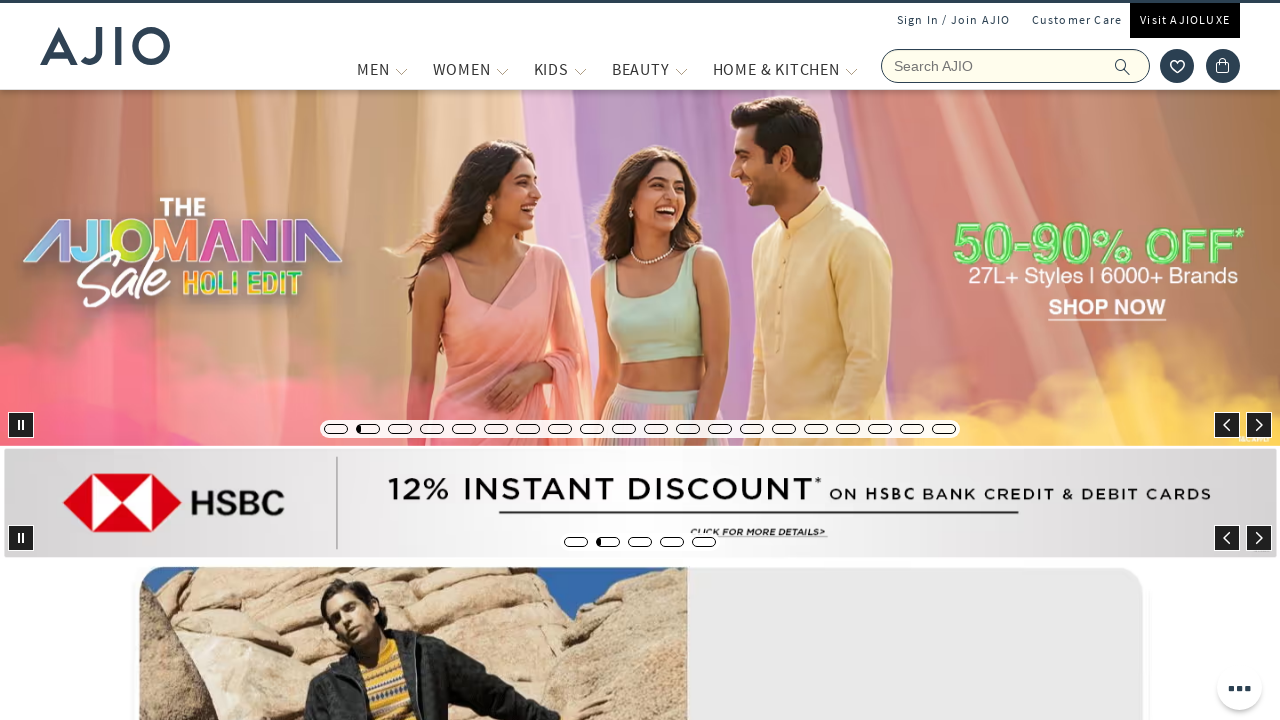

Retrieved initial page height: 9485px
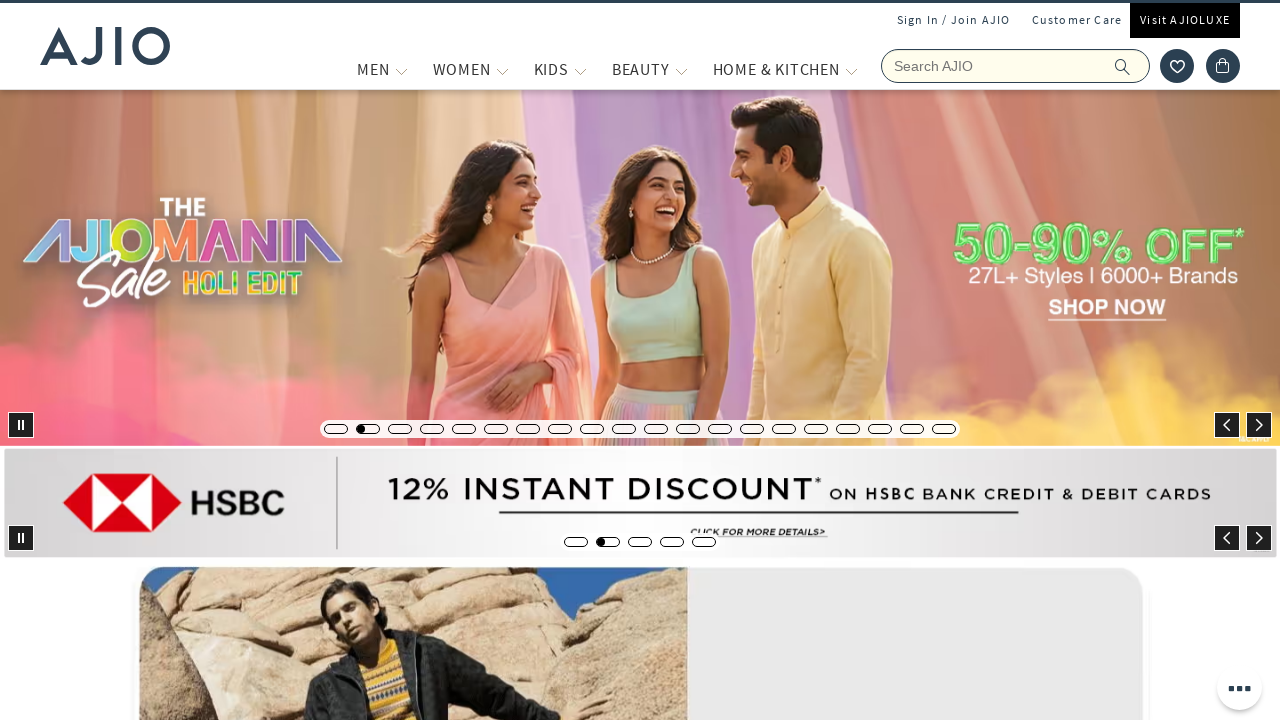

Scrolled to bottom of page to trigger lazy loading
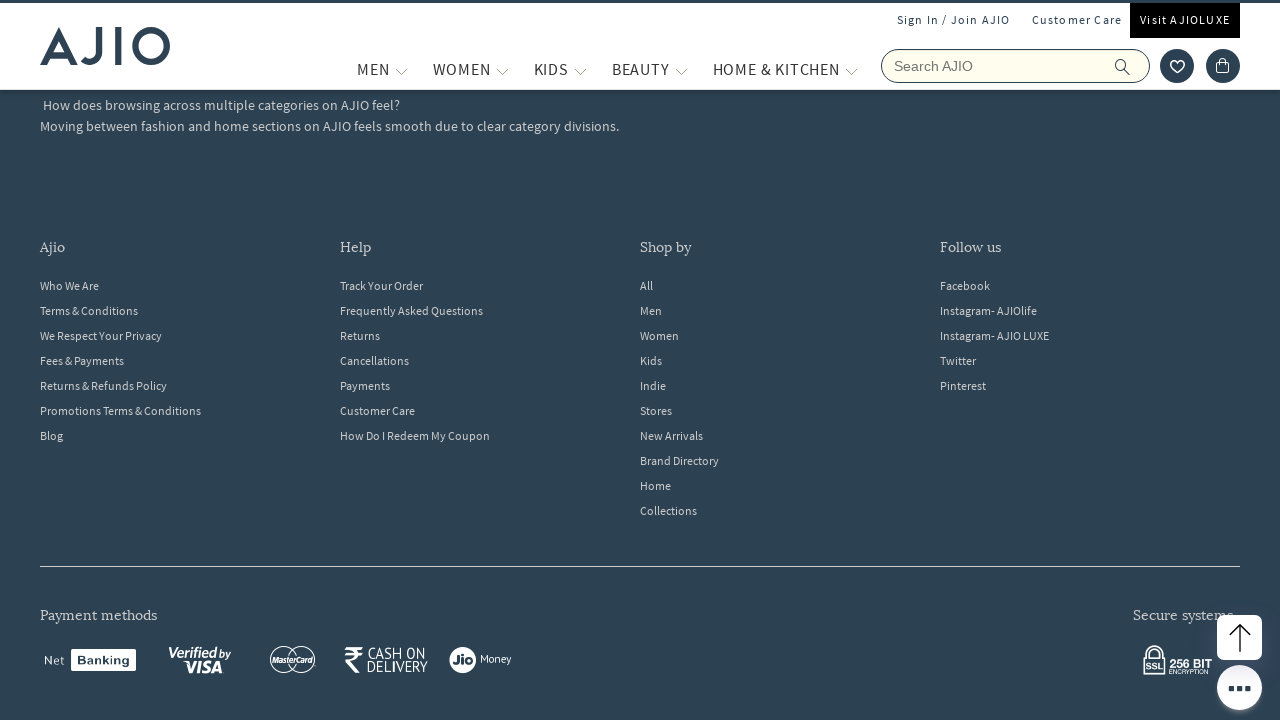

Waited 2 seconds for initial content to load
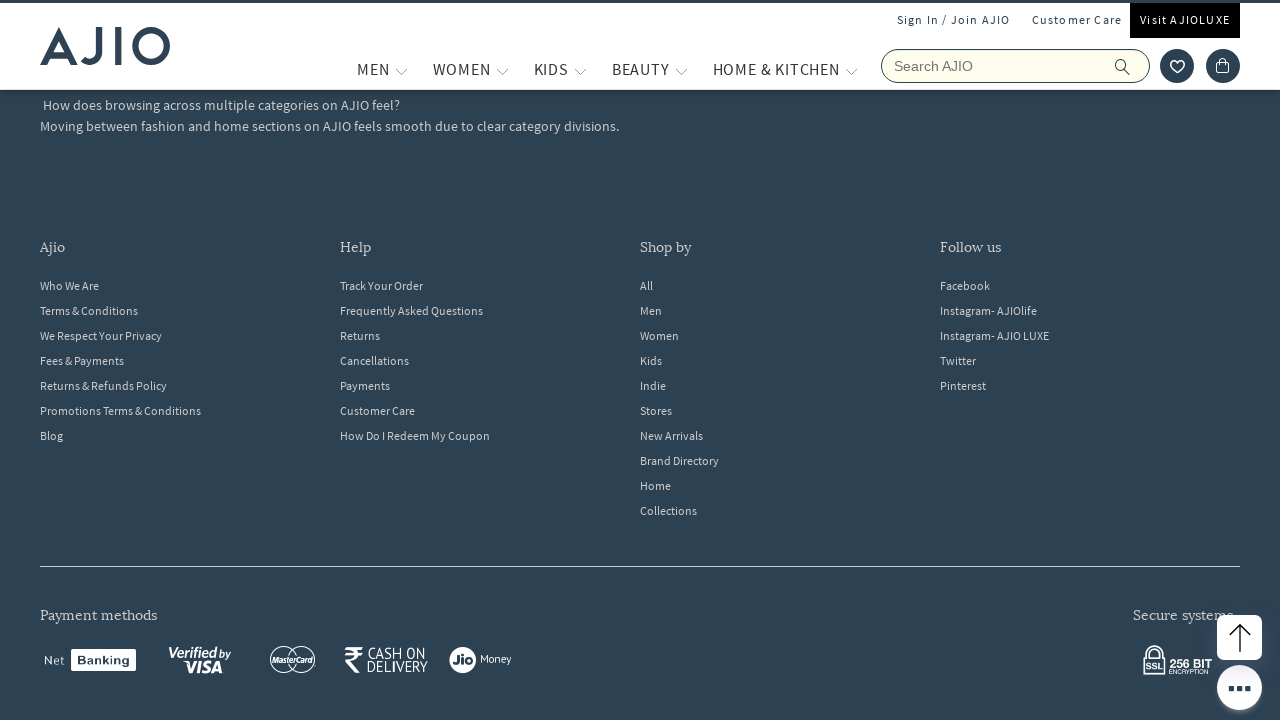

Scrolled to bottom again to trigger additional lazy loading
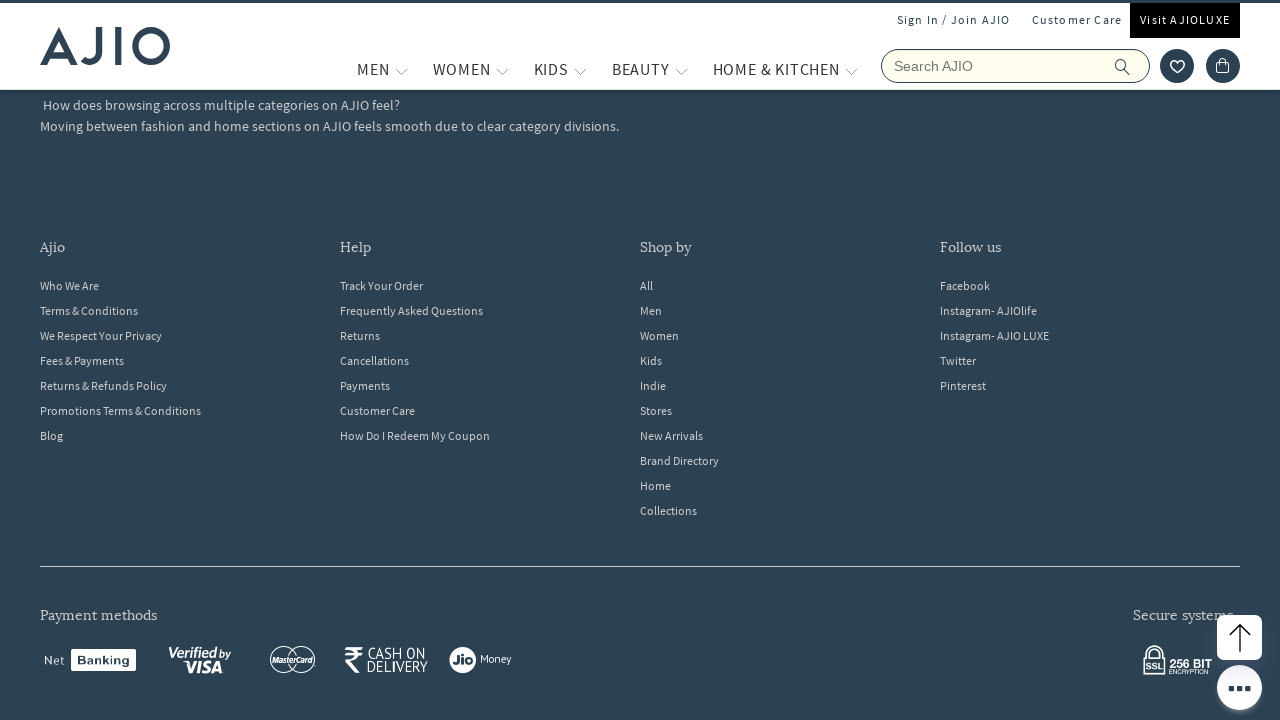

Waited 2 seconds for additional content to load
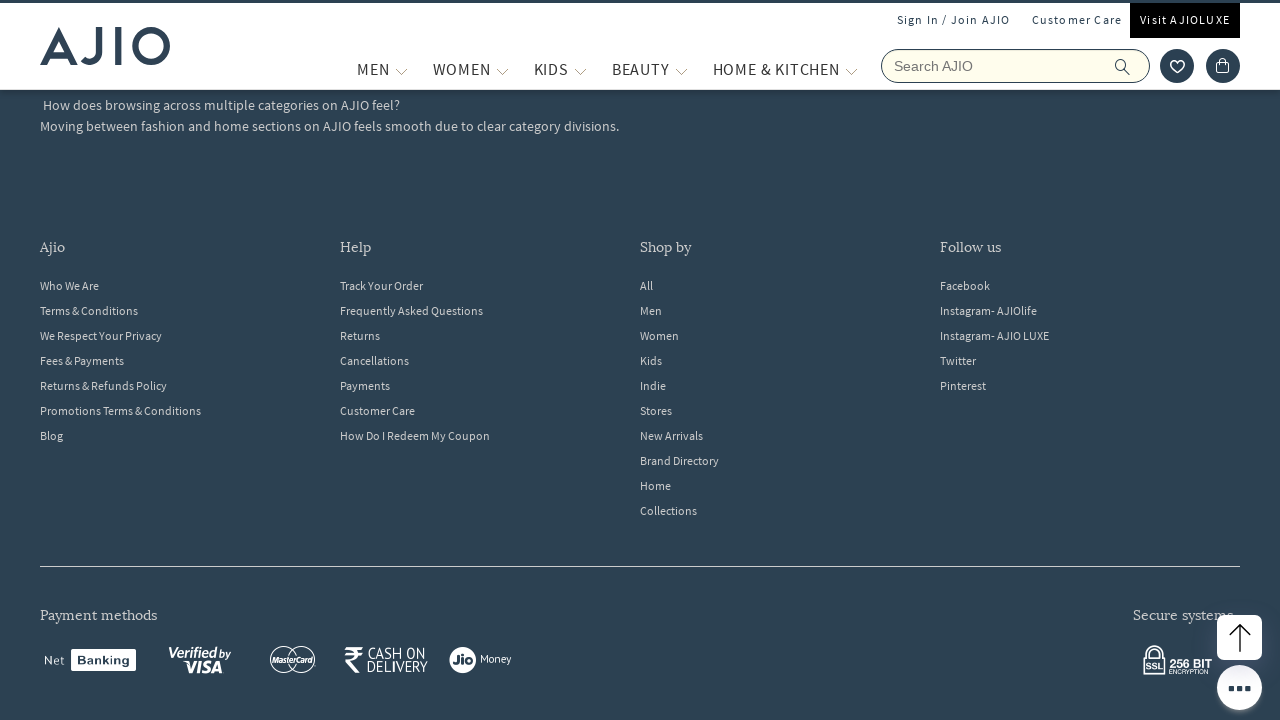

Retrieved new page height: 9485px - Height increased by 0px
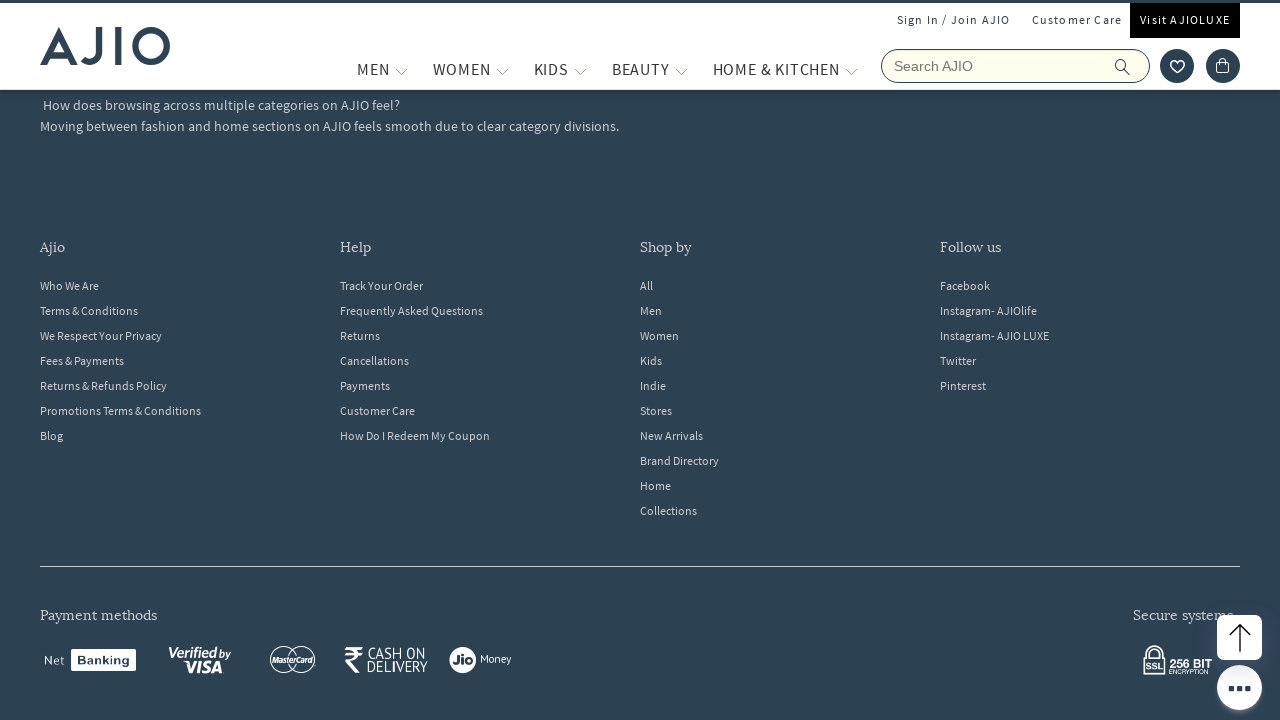

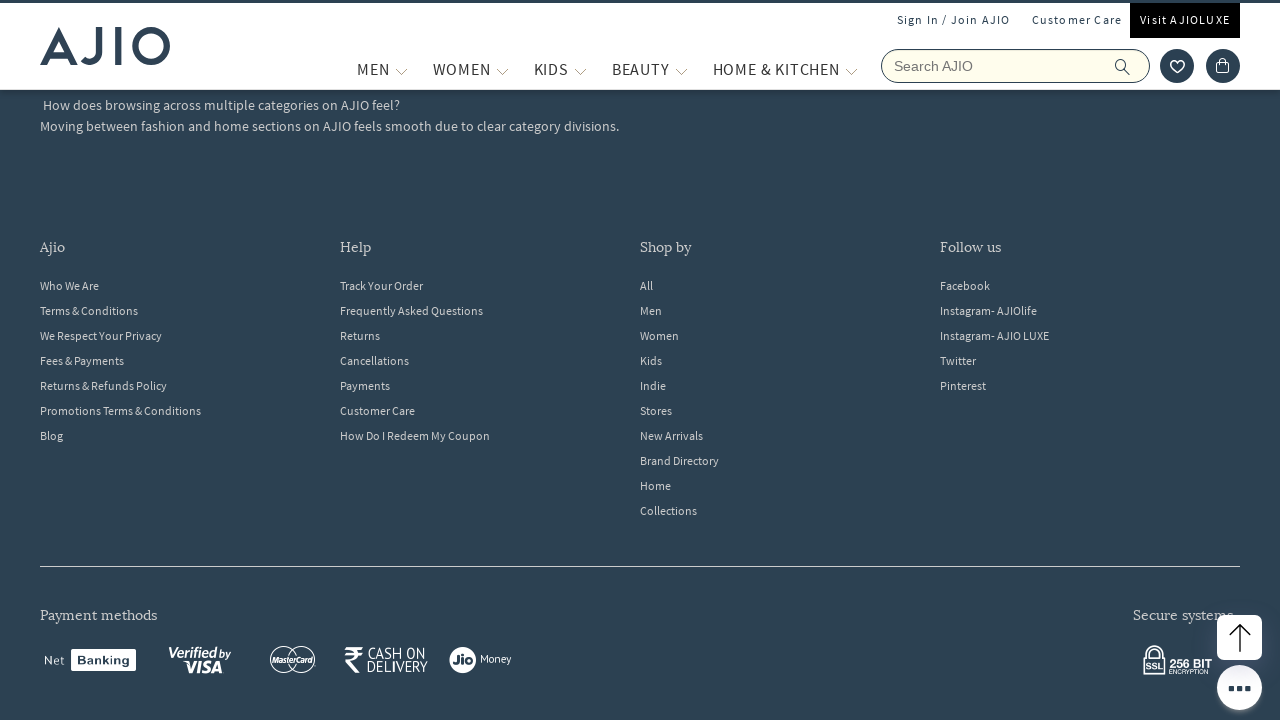